Navigates to a links demo page, verifies the "Created" link text, clicks it, and checks all anchor elements

Starting URL: https://demoqa.com/links

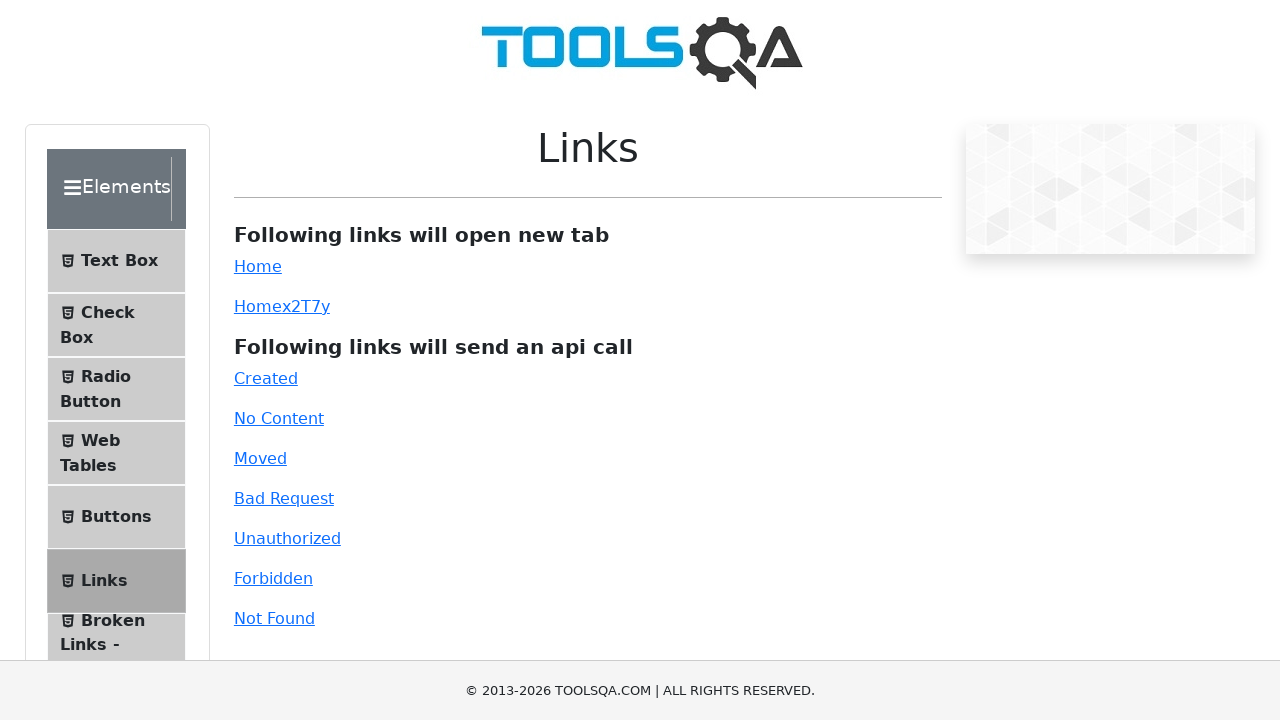

Located the 'Created' link element
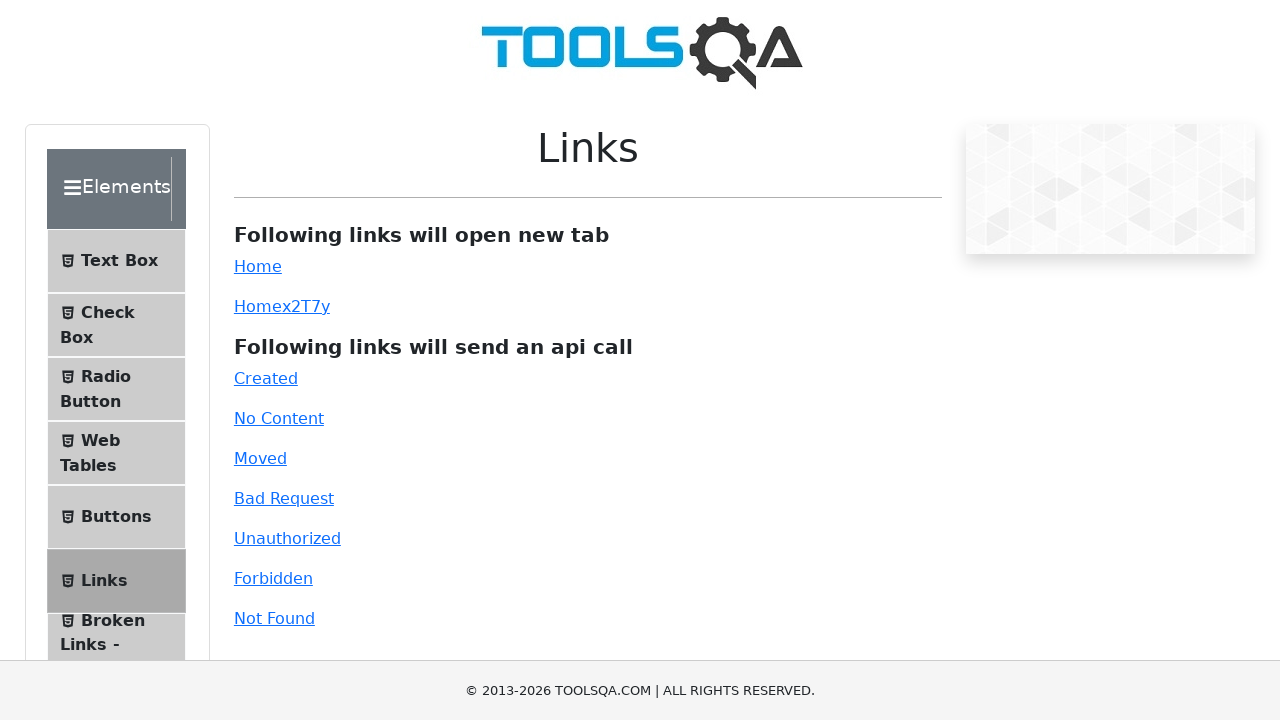

Verified 'Created' link text content matches expected value
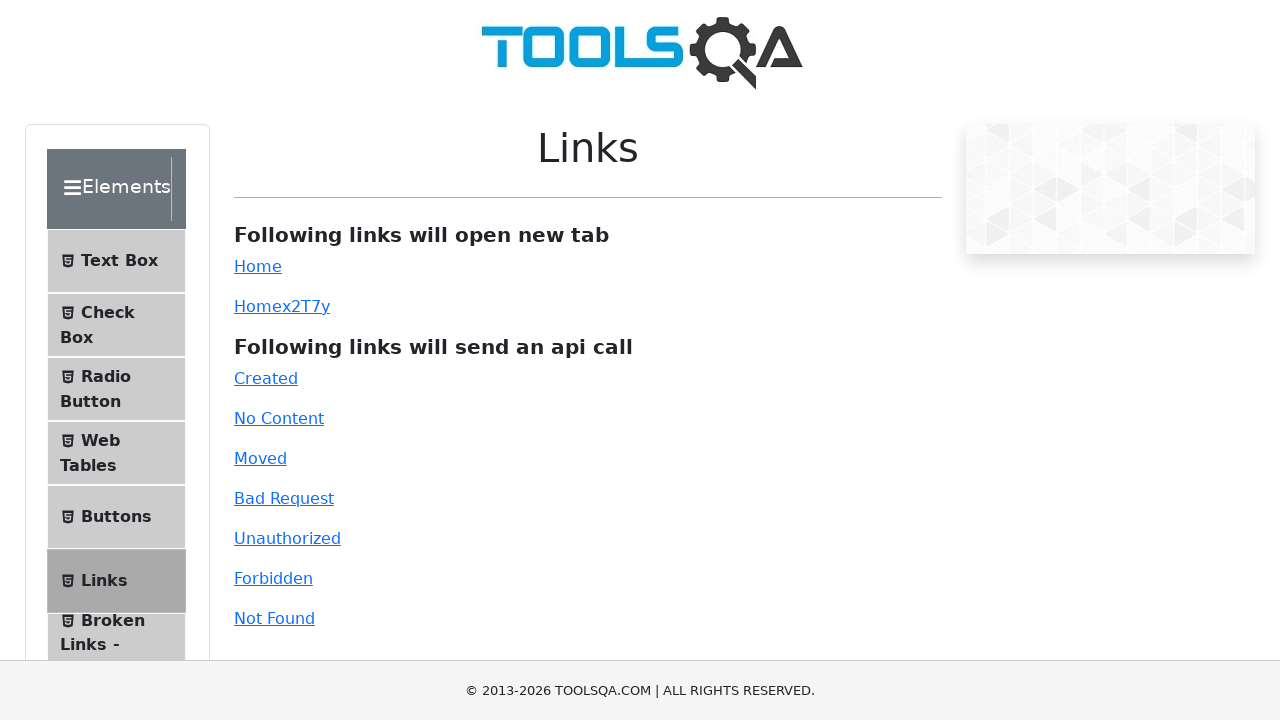

Clicked the 'Created' link at (266, 378) on text=Created
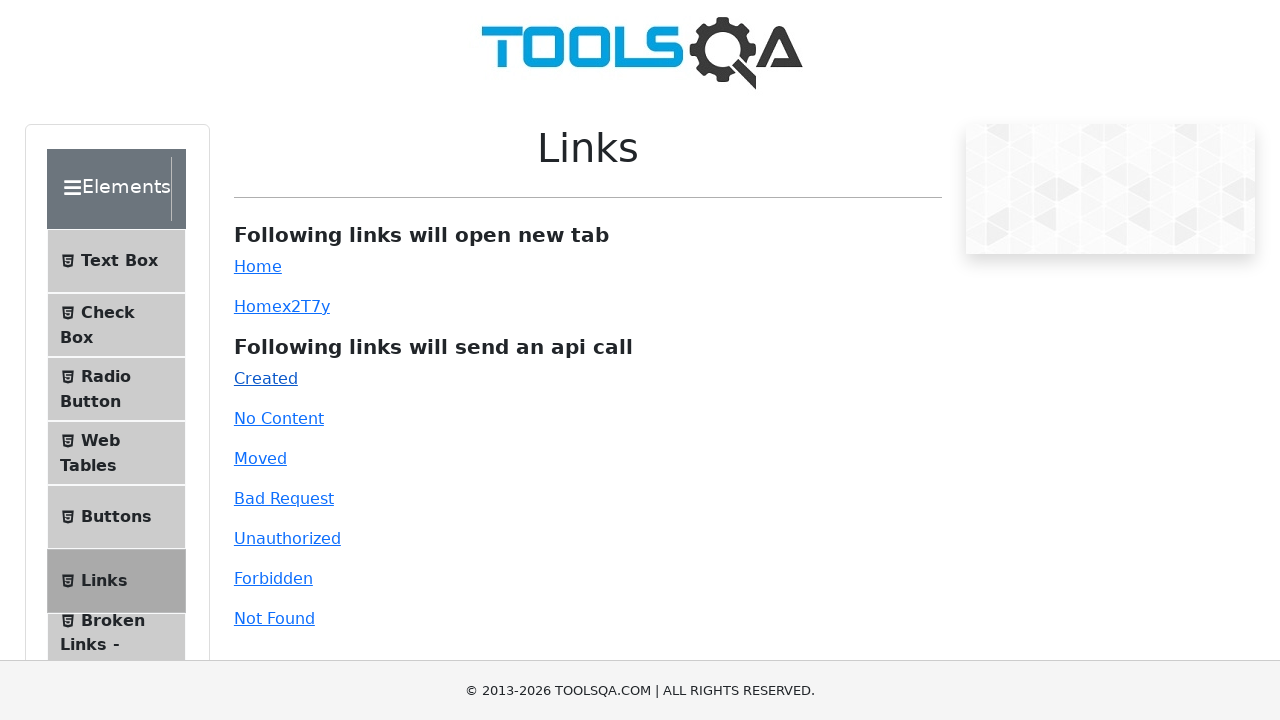

Waited for anchor elements to be available
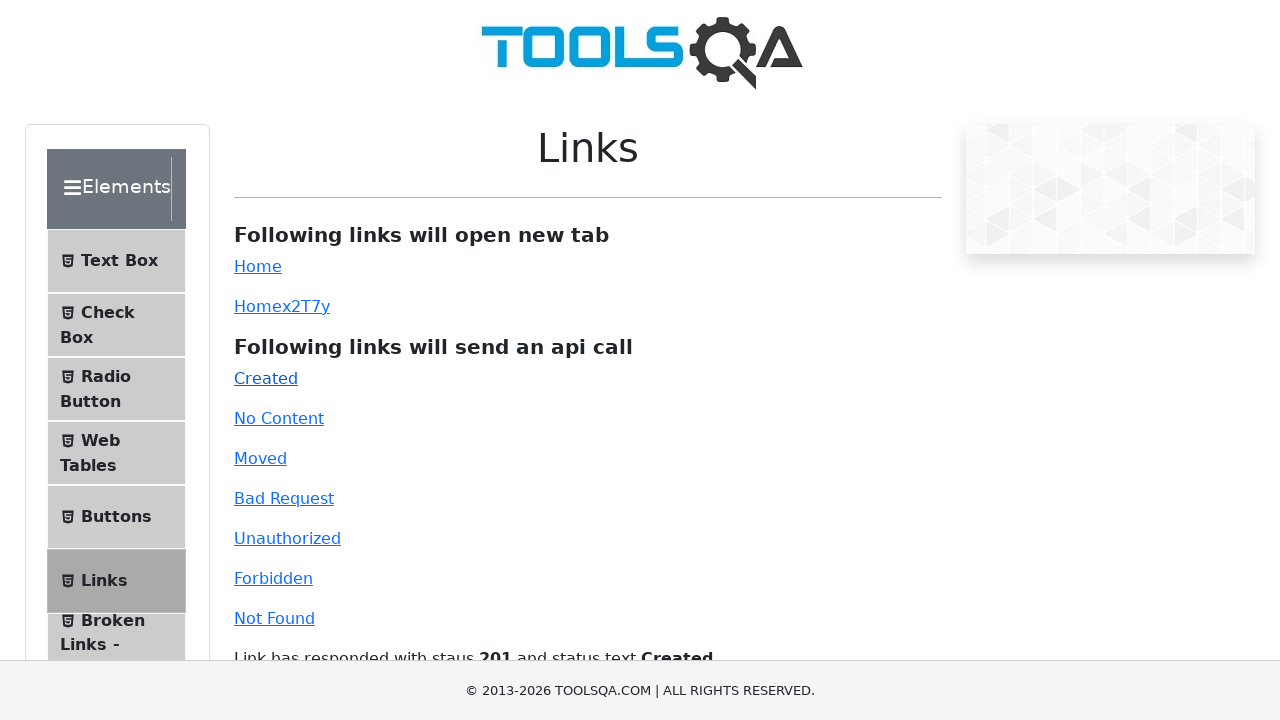

Retrieved all anchor elements from the page
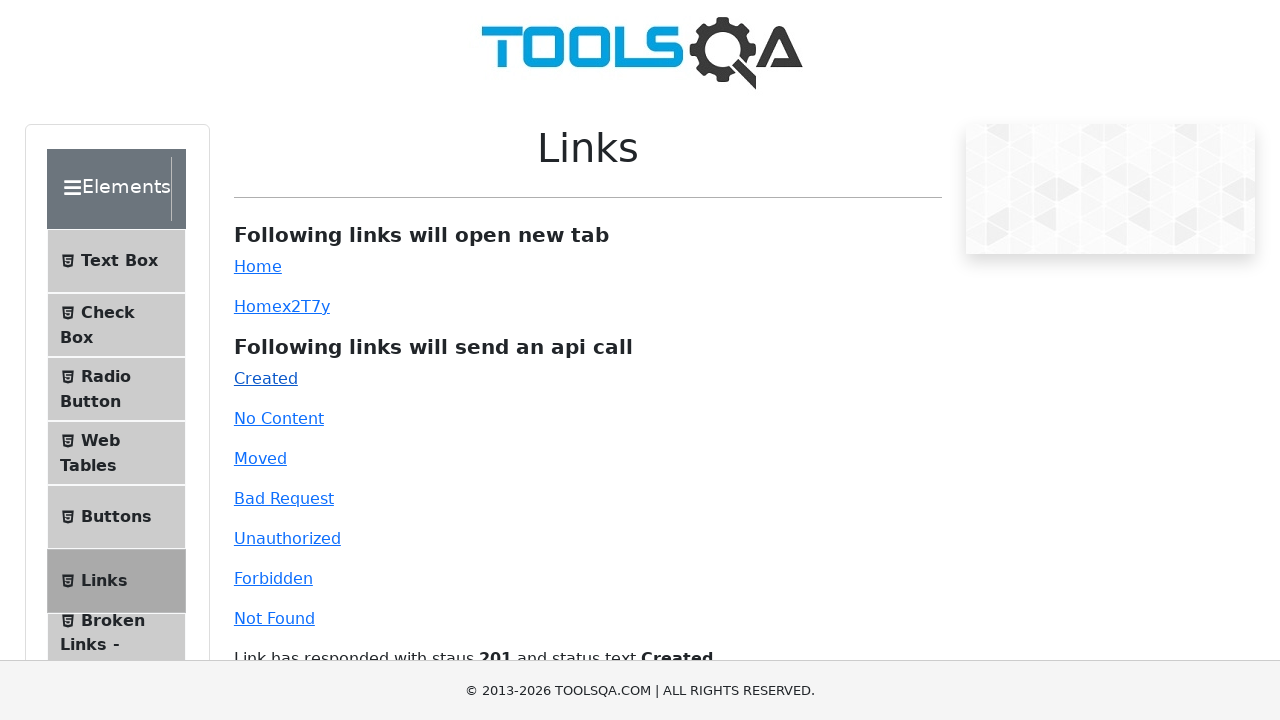

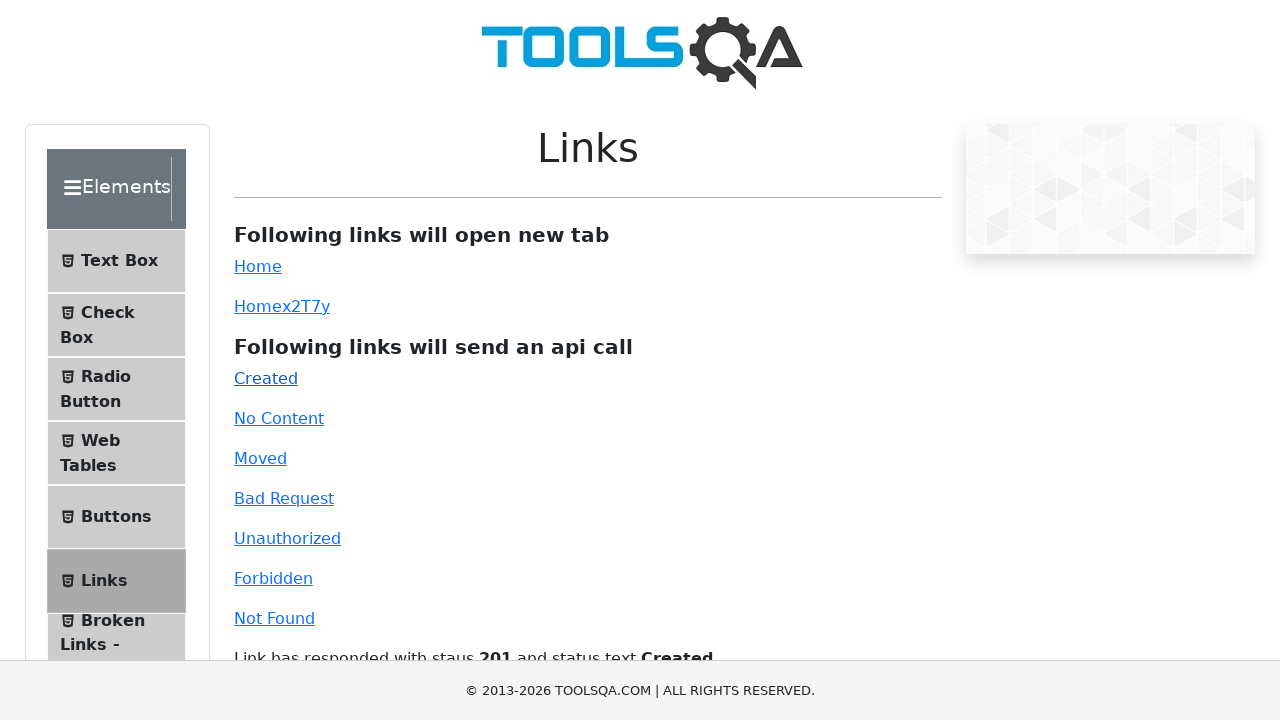